Tests autosuggest dropdown functionality by typing a partial country name, waiting for suggestions to appear, and selecting "India" from the dropdown options.

Starting URL: https://rahulshettyacademy.com/dropdownsPractise/

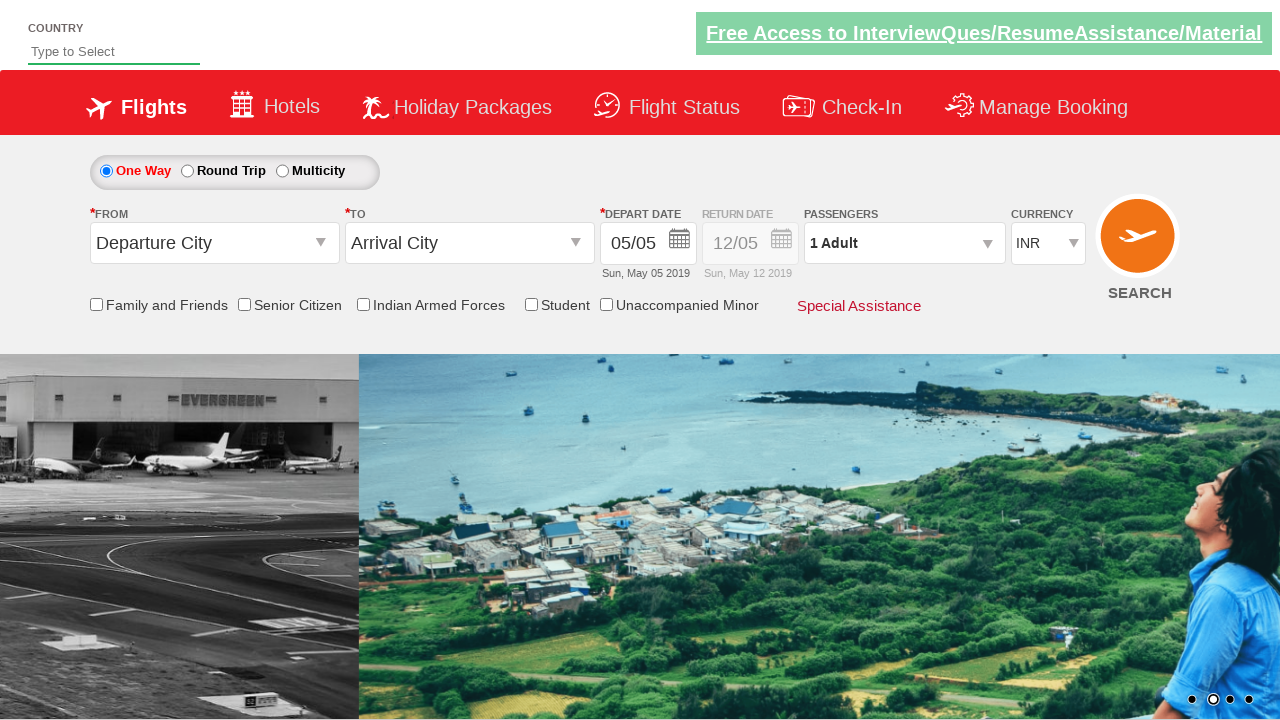

Typed 'ind' in autosuggest field to trigger suggestions on #autosuggest
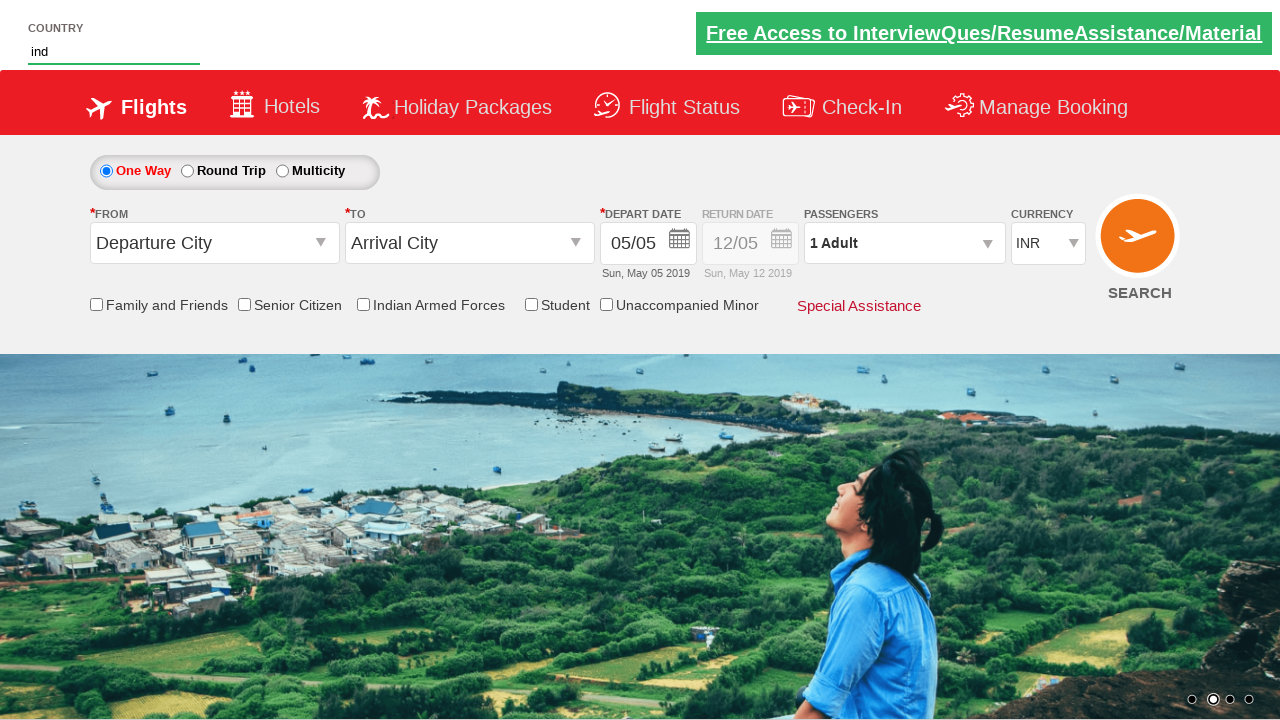

Autosuggest dropdown appeared with suggestions
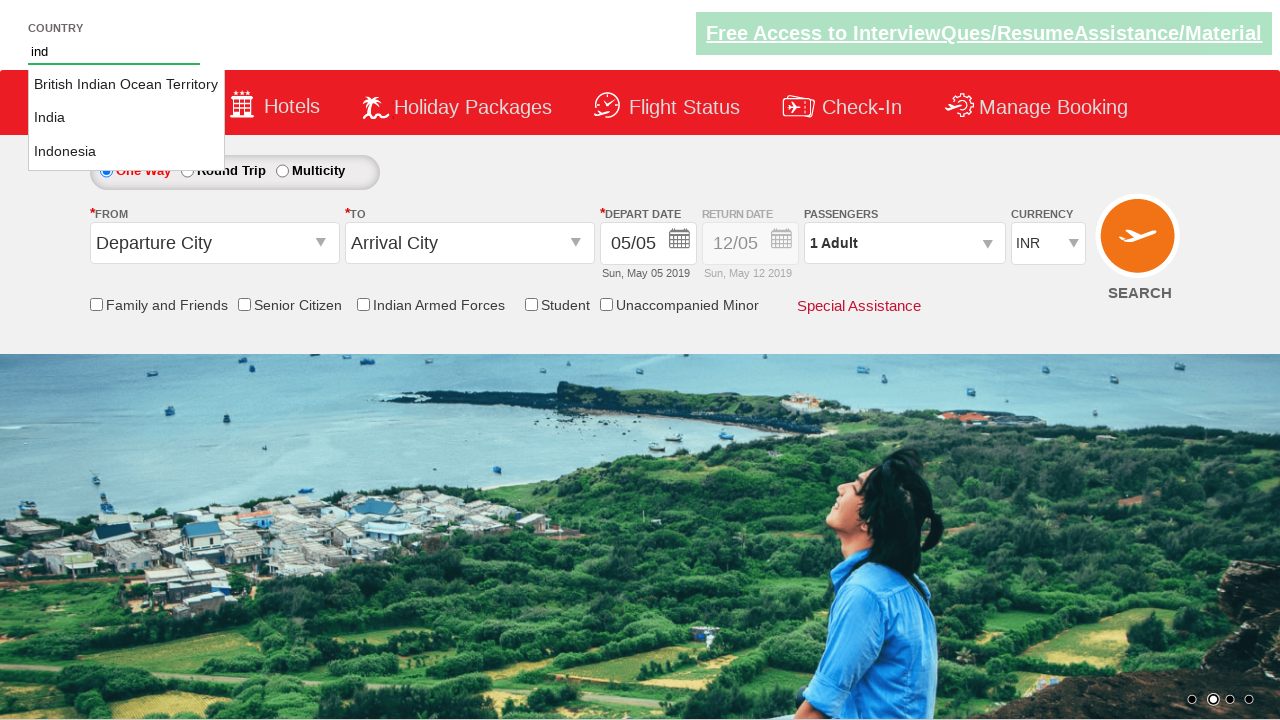

Selected 'India' from autosuggest dropdown options at (126, 118) on li.ui-menu-item a >> nth=1
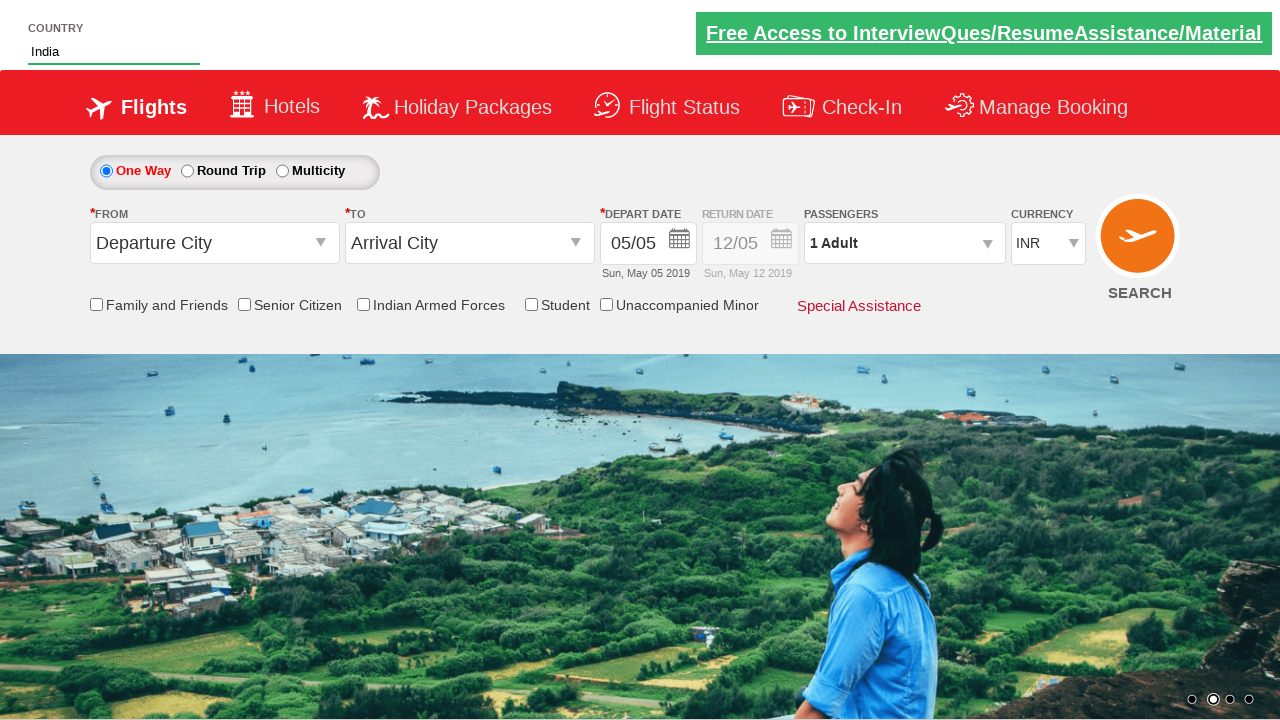

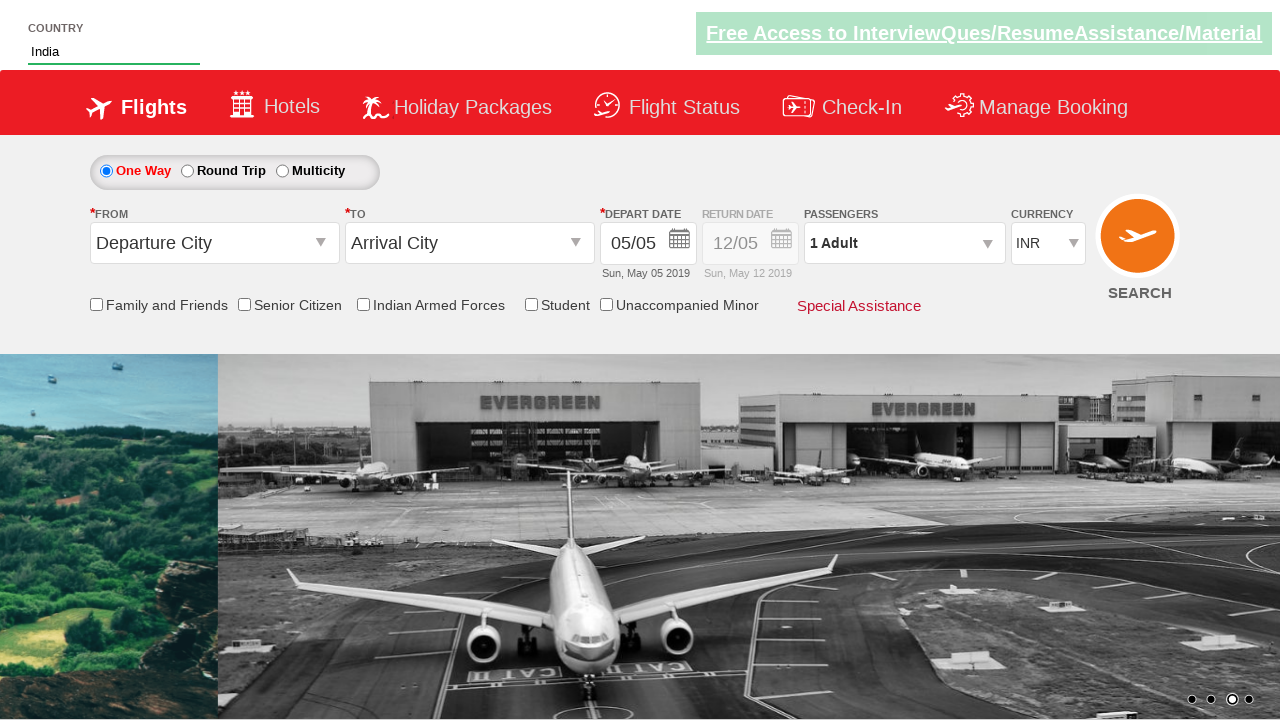